Tests drag and drop functionality by dragging an image element to a drop area

Starting URL: http://demo.automationtesting.in/Static.html

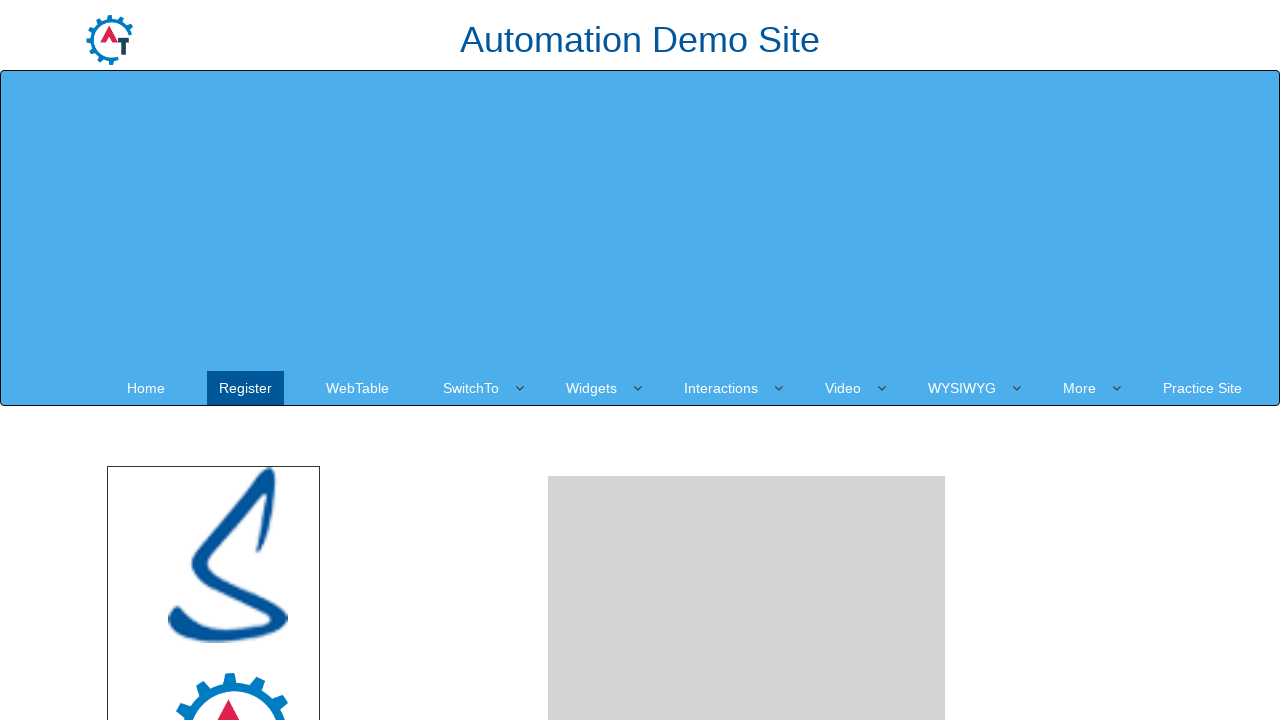

Waited for logo.png image element to become visible
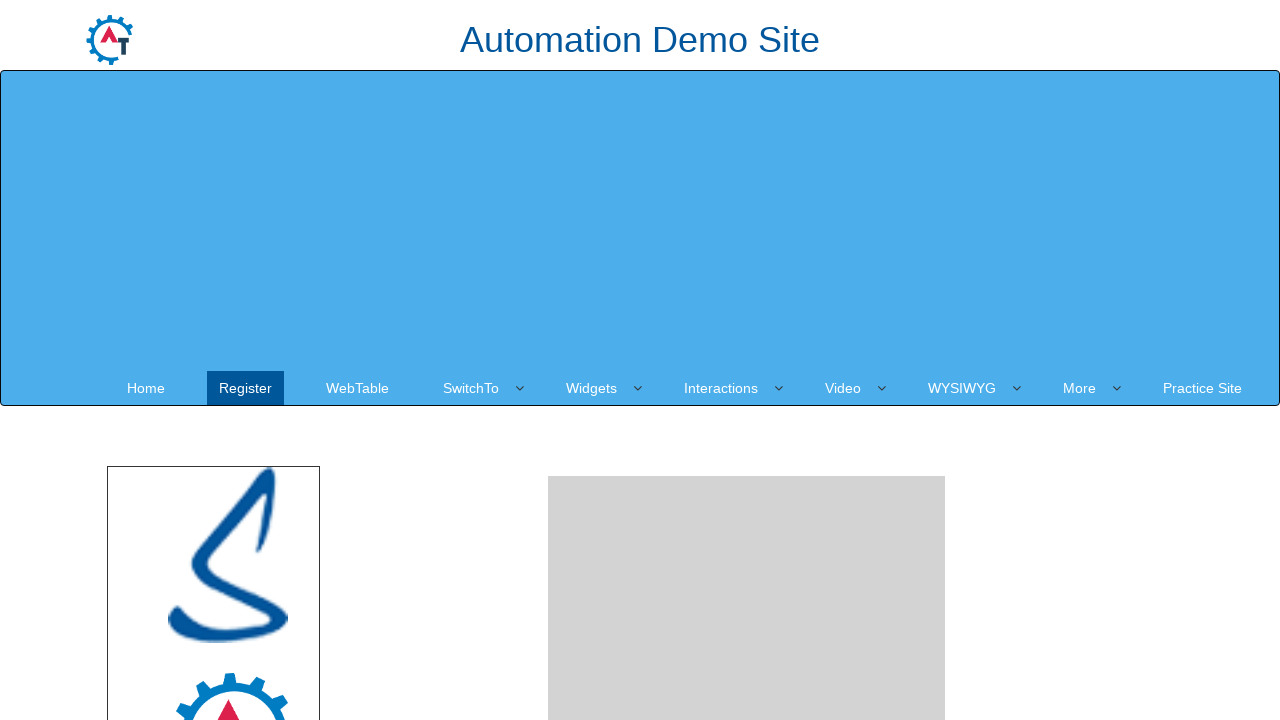

Located the drop area element
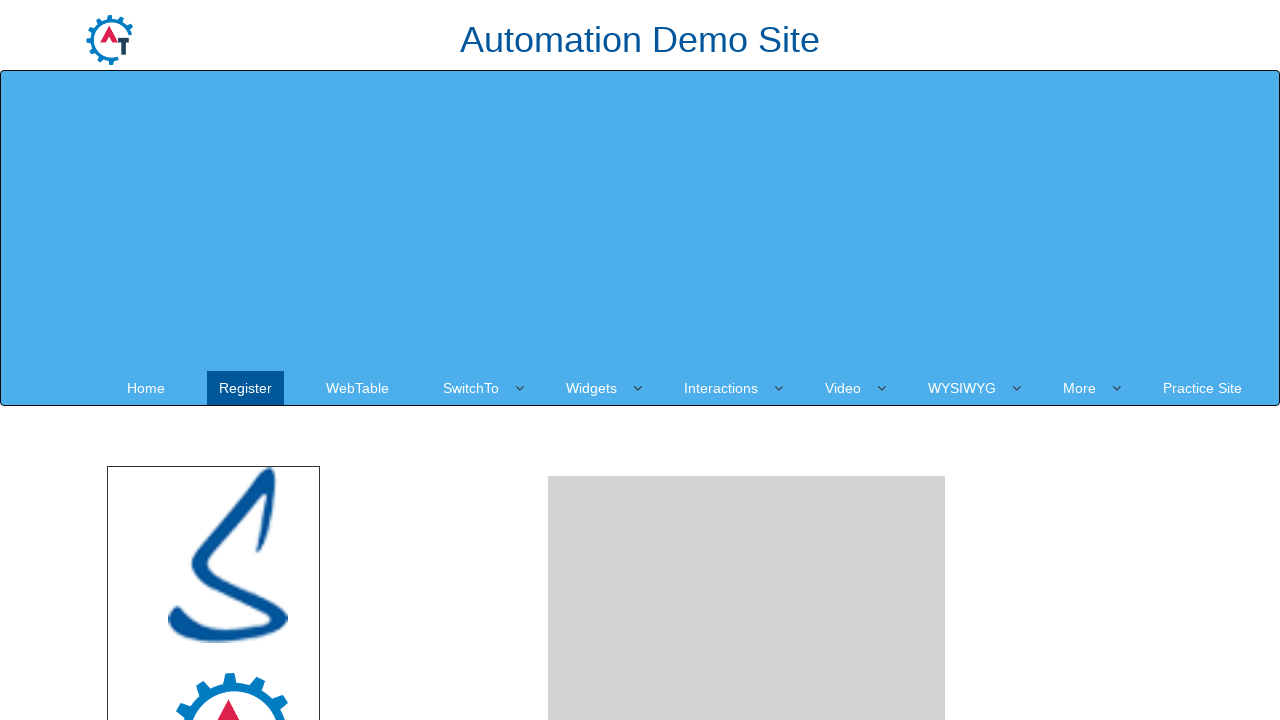

Dragged logo.png image to drop area at (747, 481)
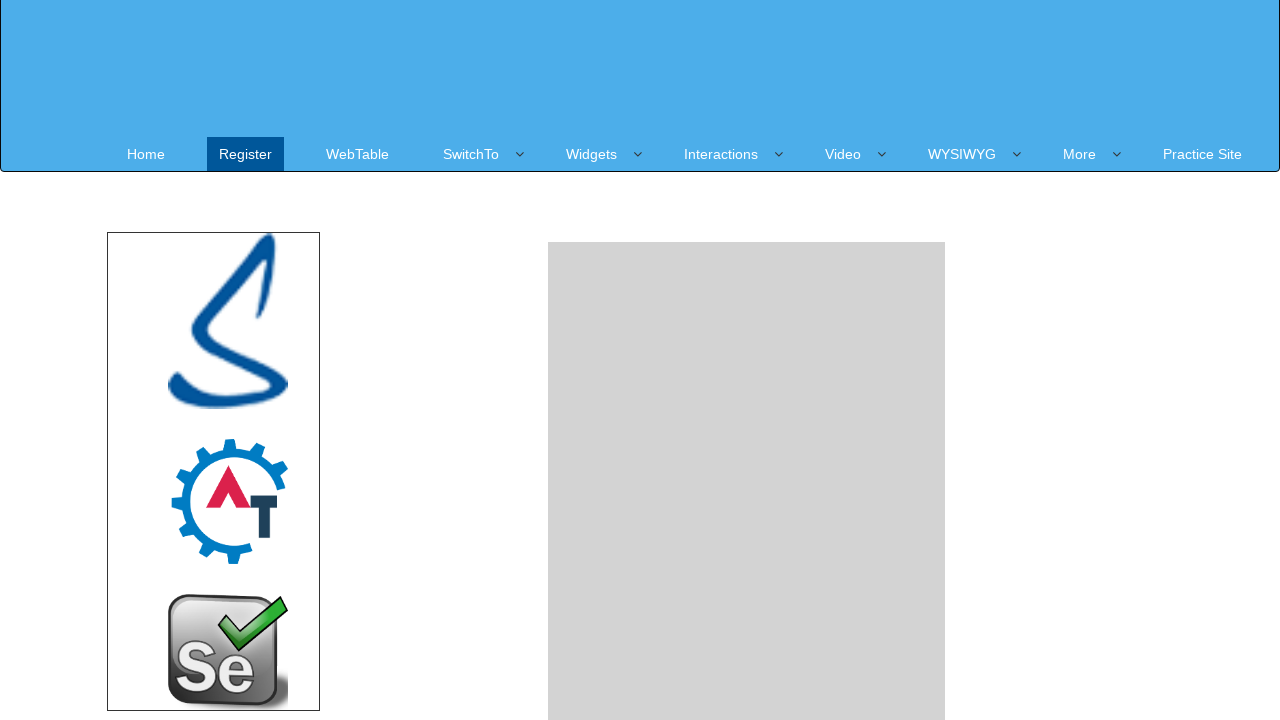

Waited 3 seconds to observe drag and drop result
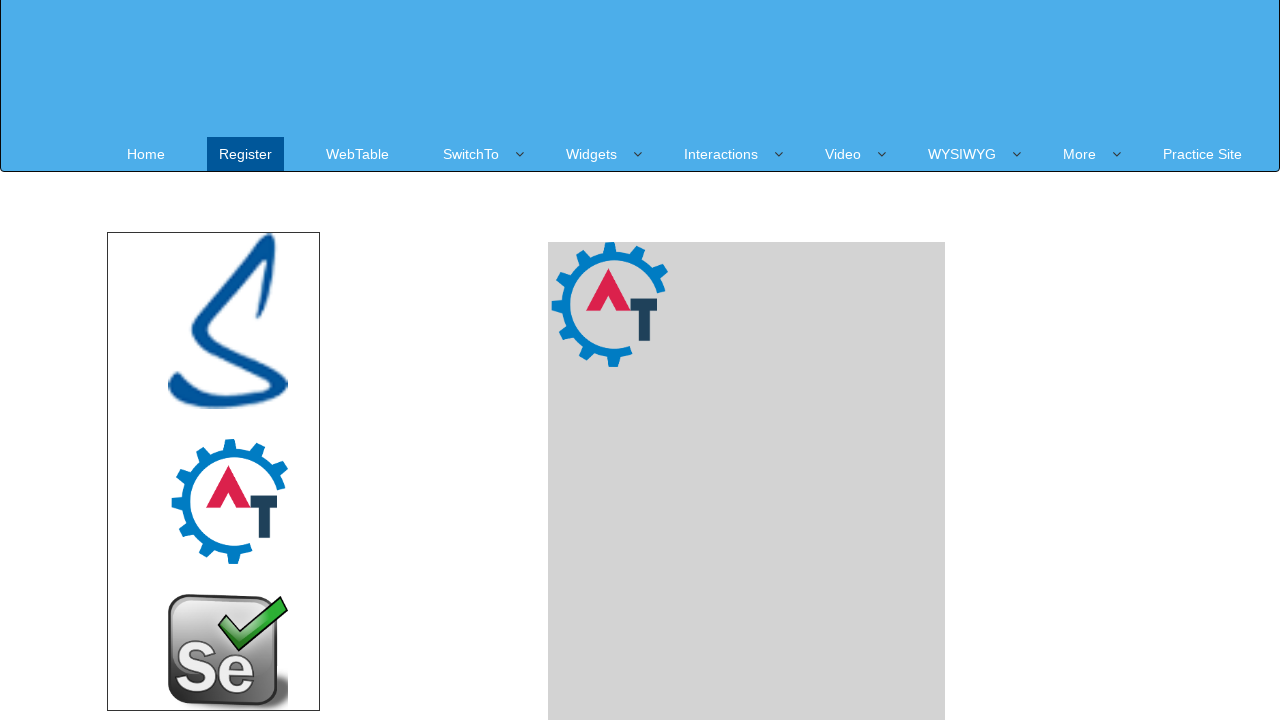

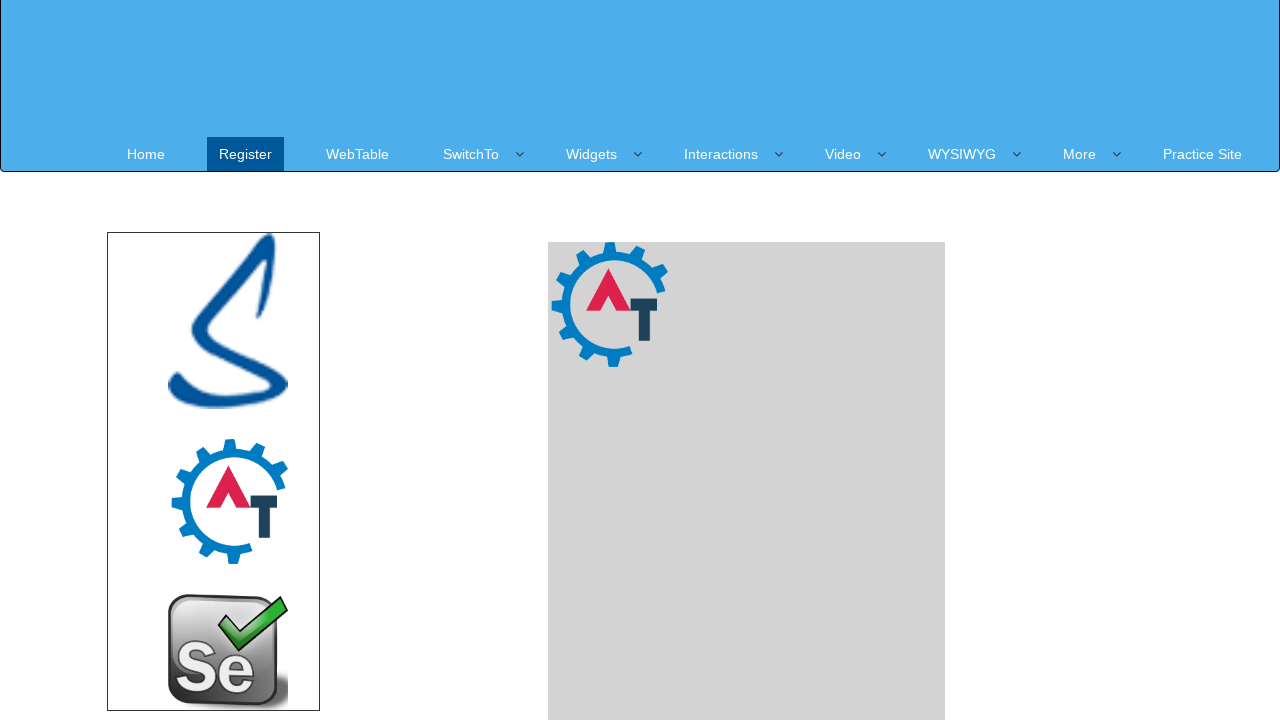